Navigates to k6 test page and checks a checkbox element

Starting URL: https://test.k6.io/browser.php

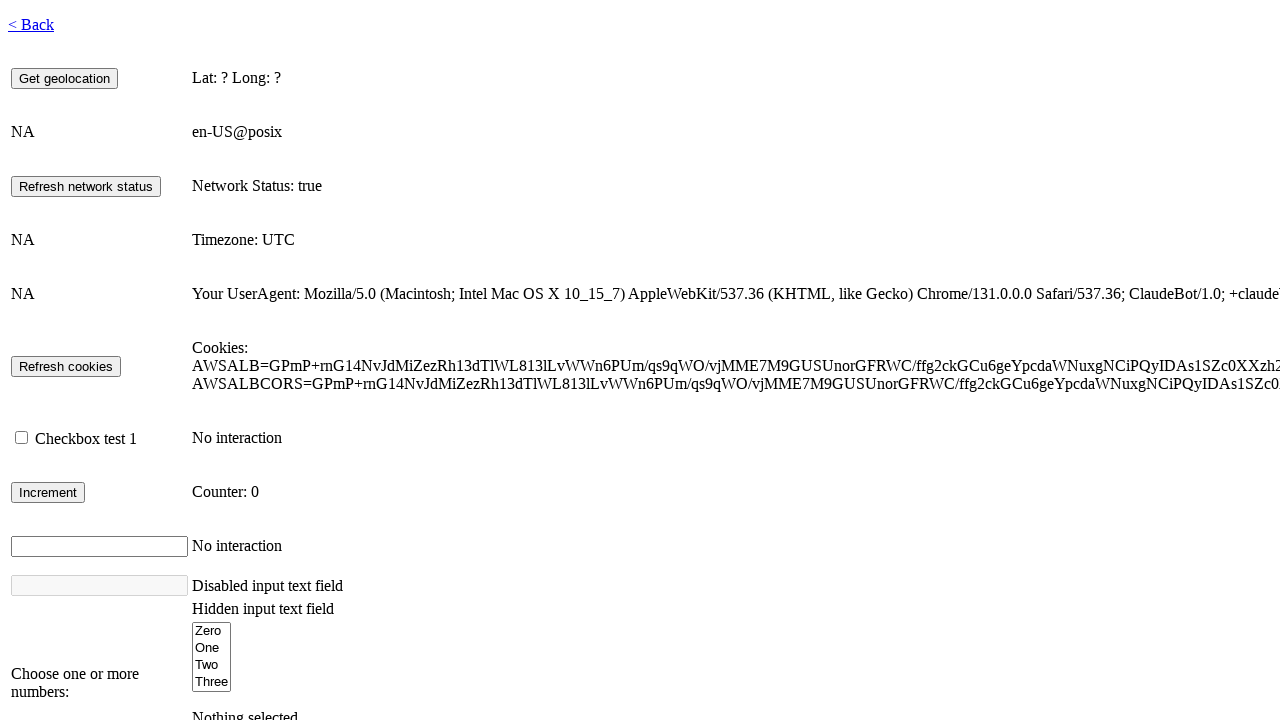

Checked checkbox element with id 'checkbox1' at (22, 438) on #checkbox1
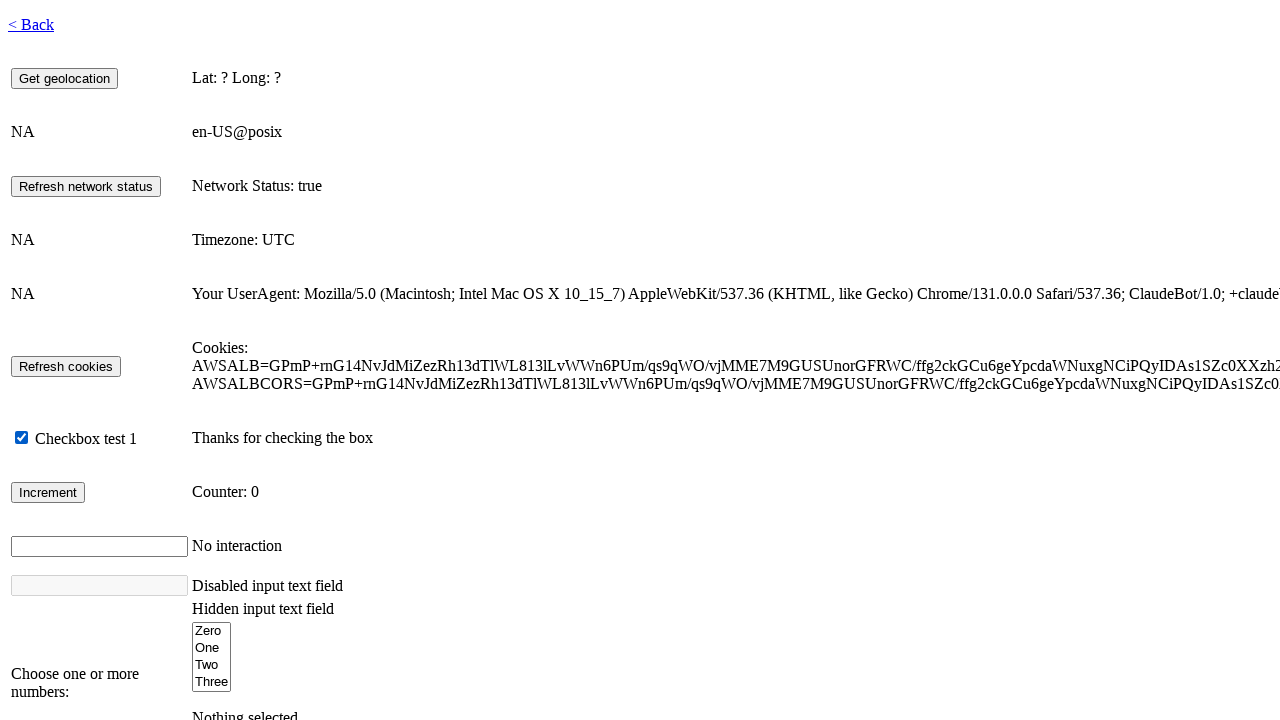

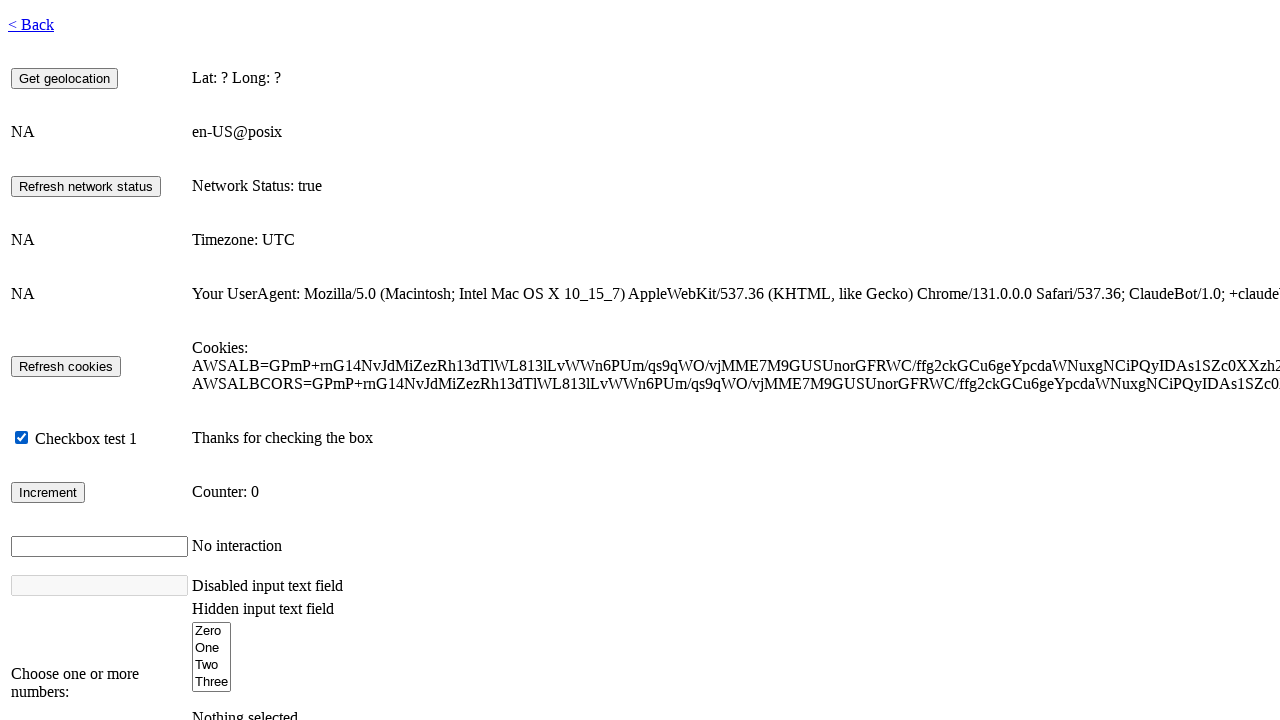